Tests that clicking clear completed removes completed items

Starting URL: https://demo.playwright.dev/todomvc

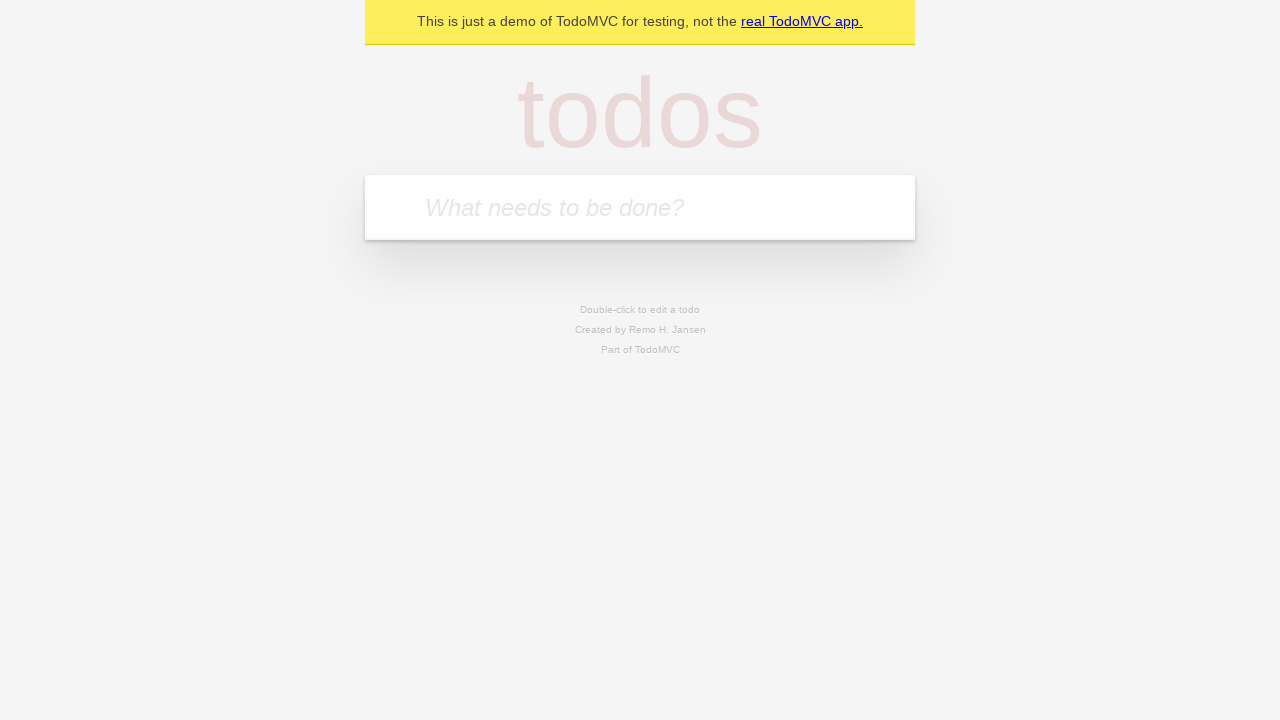

Filled todo input with 'buy some cheese' on internal:attr=[placeholder="What needs to be done?"i]
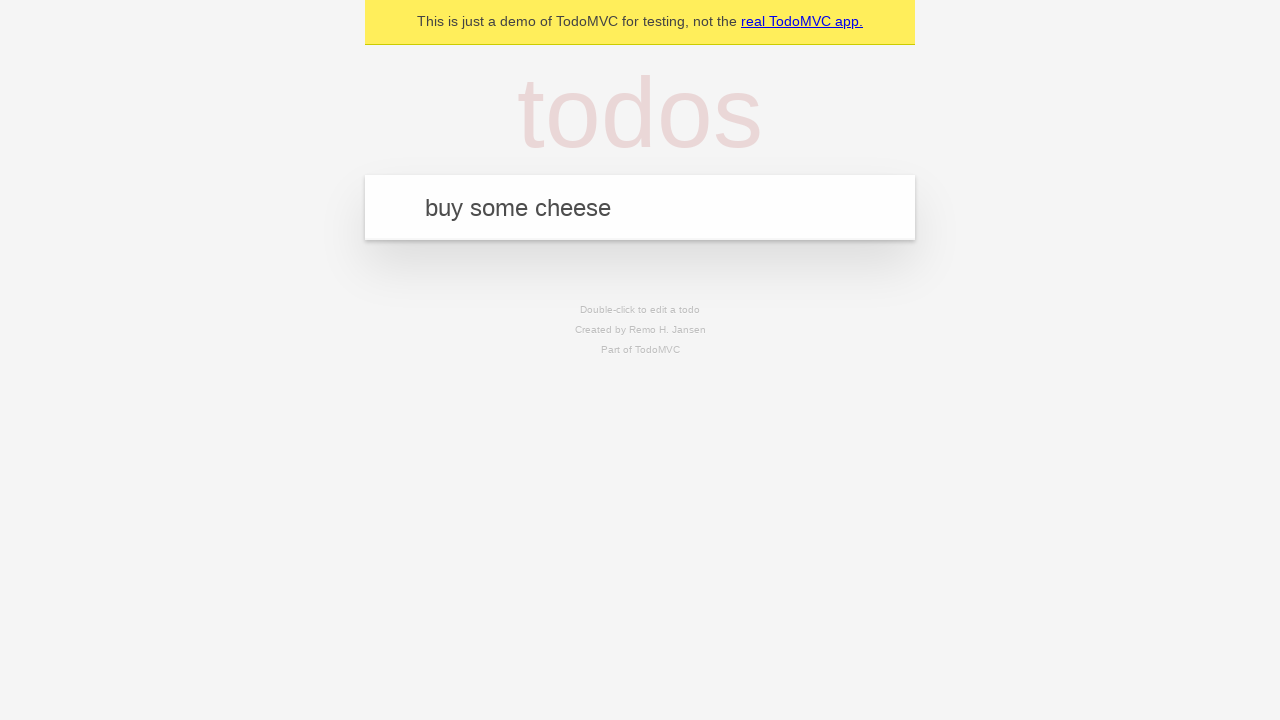

Pressed Enter to add first todo item on internal:attr=[placeholder="What needs to be done?"i]
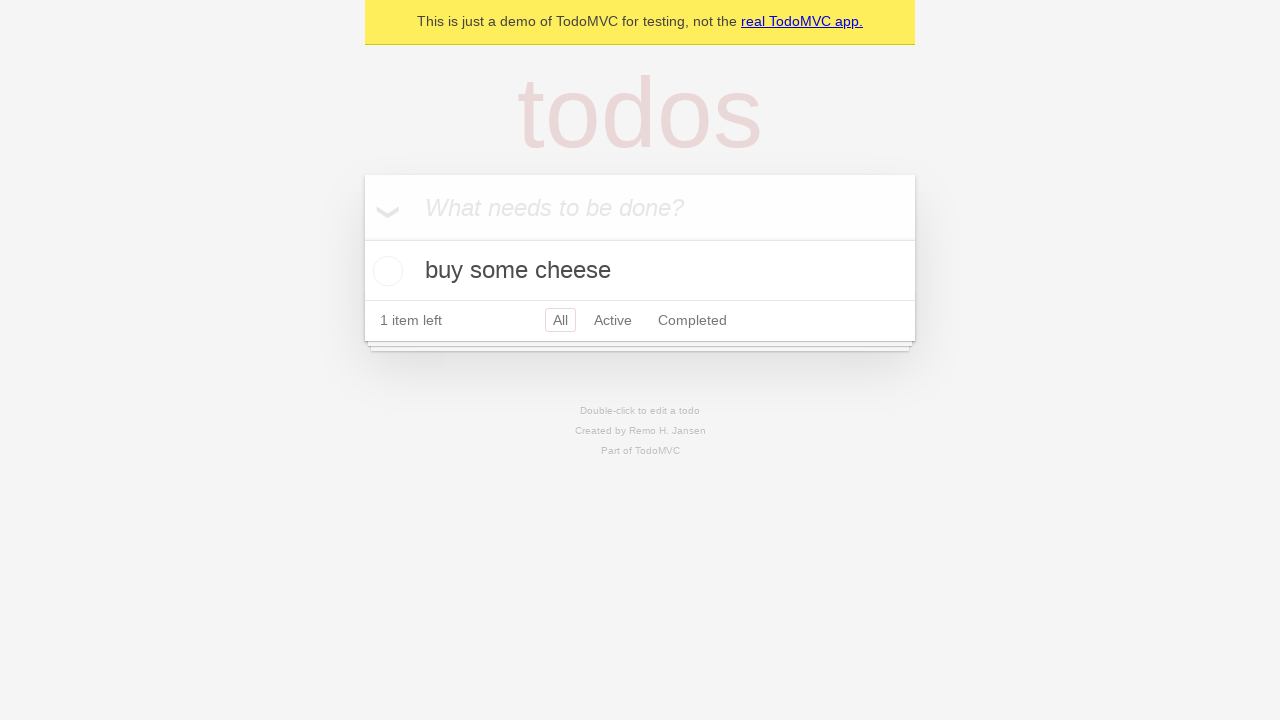

Filled todo input with 'feed the cat' on internal:attr=[placeholder="What needs to be done?"i]
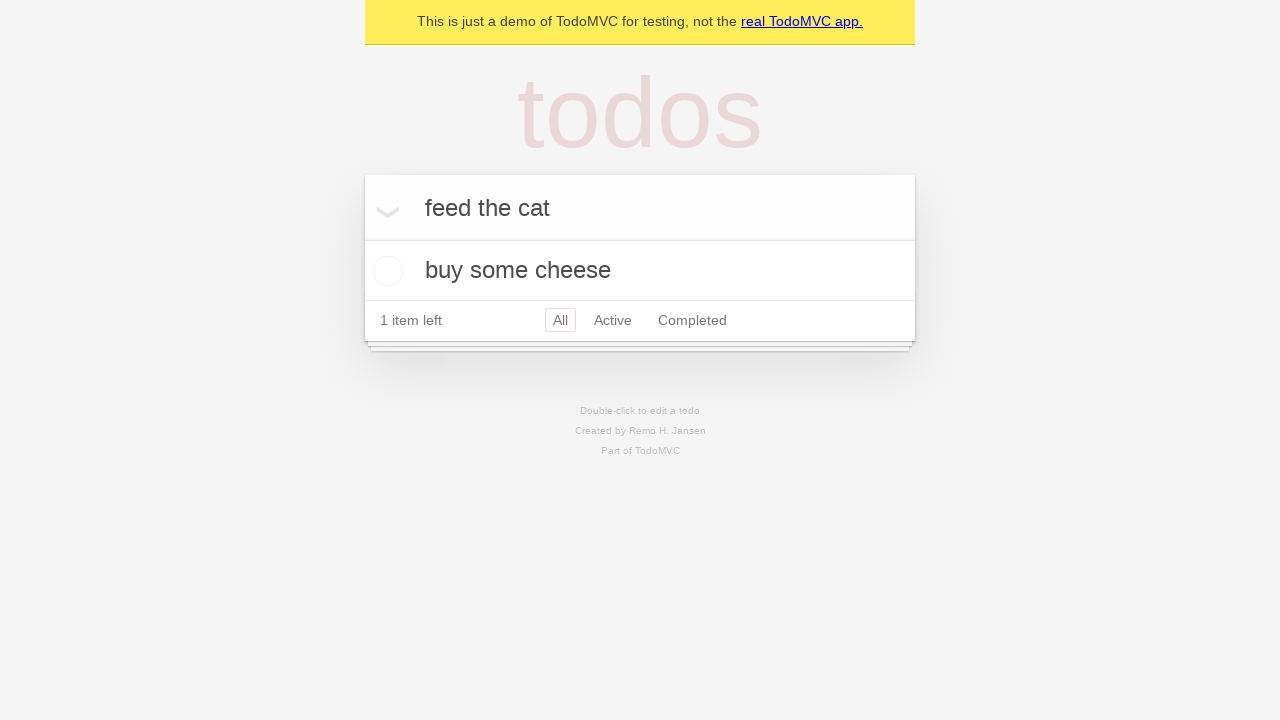

Pressed Enter to add second todo item on internal:attr=[placeholder="What needs to be done?"i]
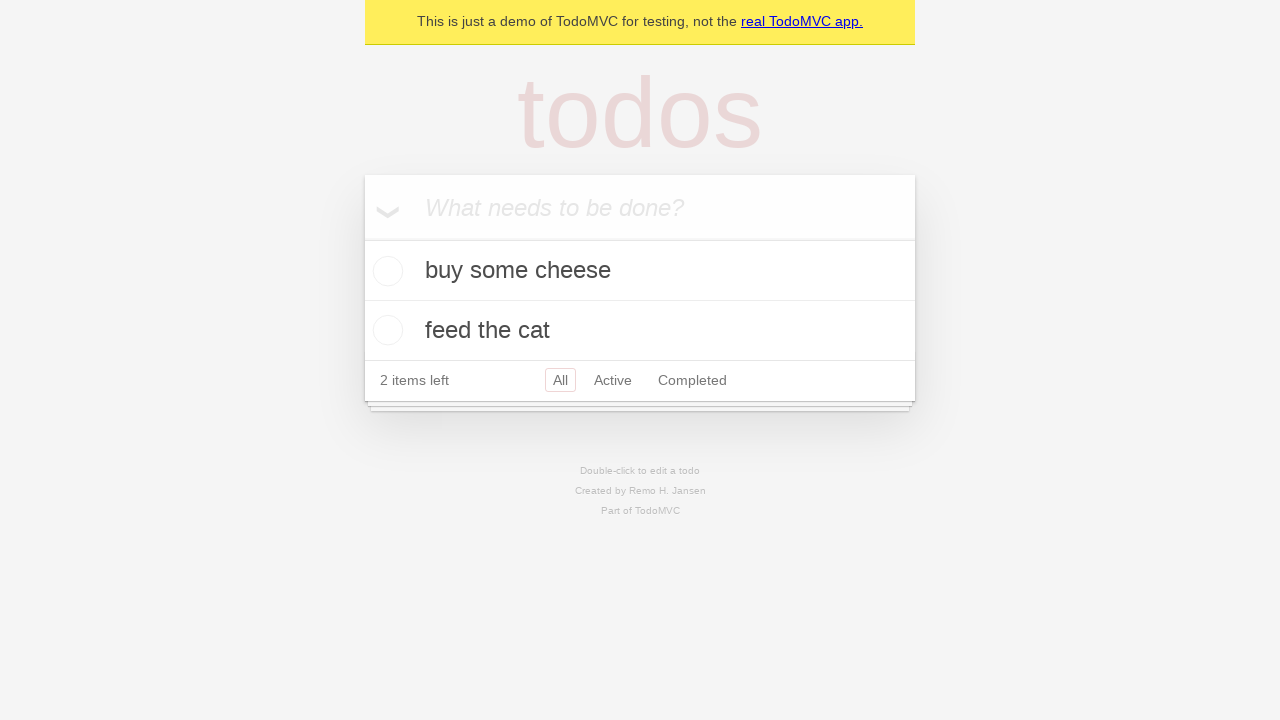

Filled todo input with 'book a doctors appointment' on internal:attr=[placeholder="What needs to be done?"i]
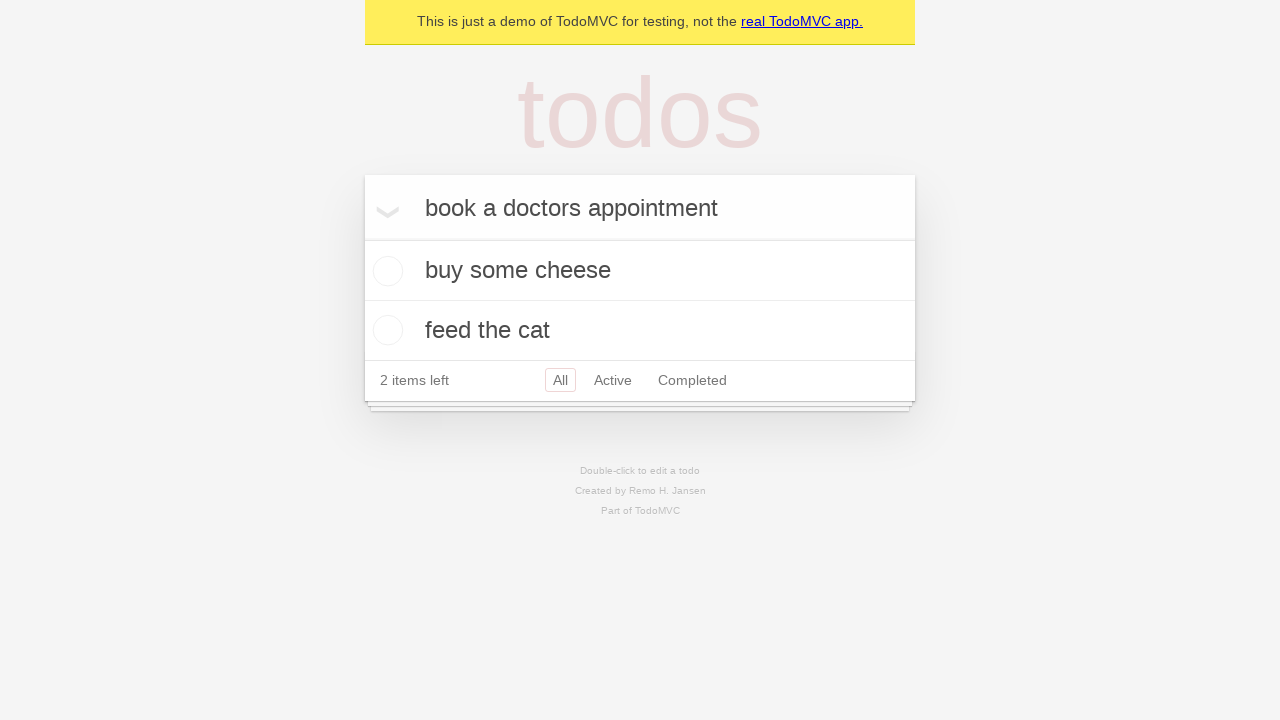

Pressed Enter to add third todo item on internal:attr=[placeholder="What needs to be done?"i]
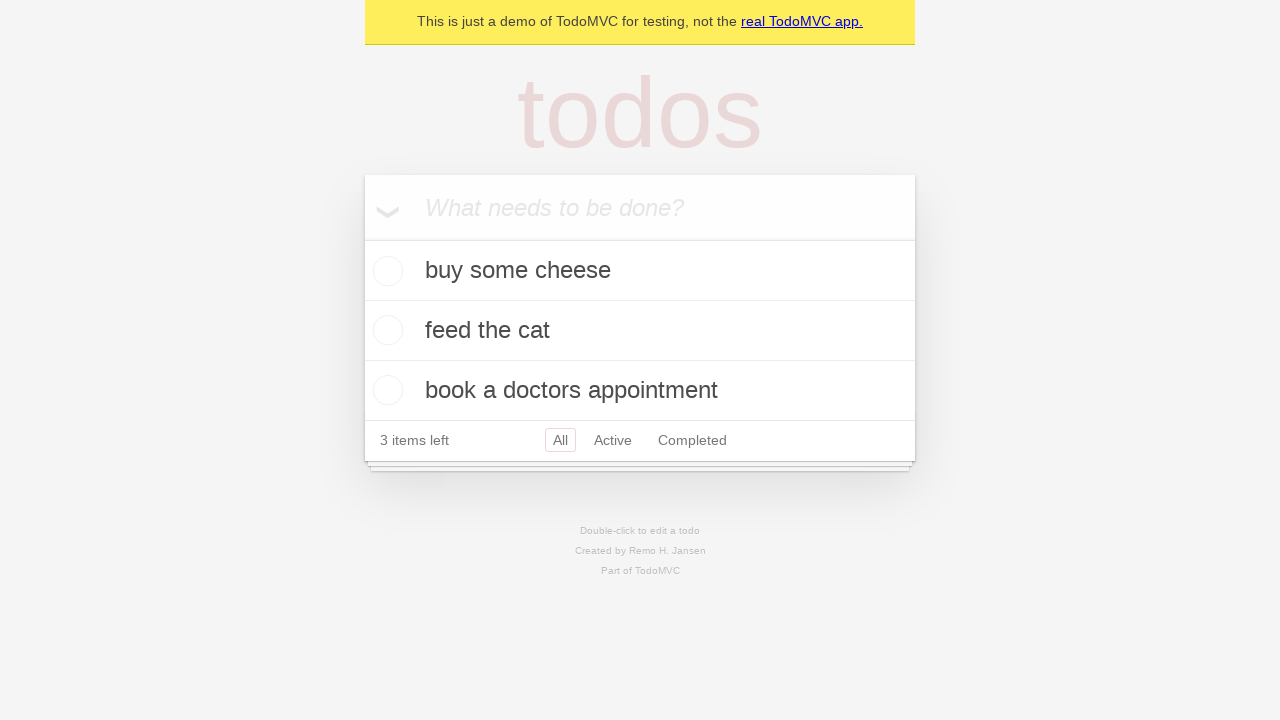

Located all todo items
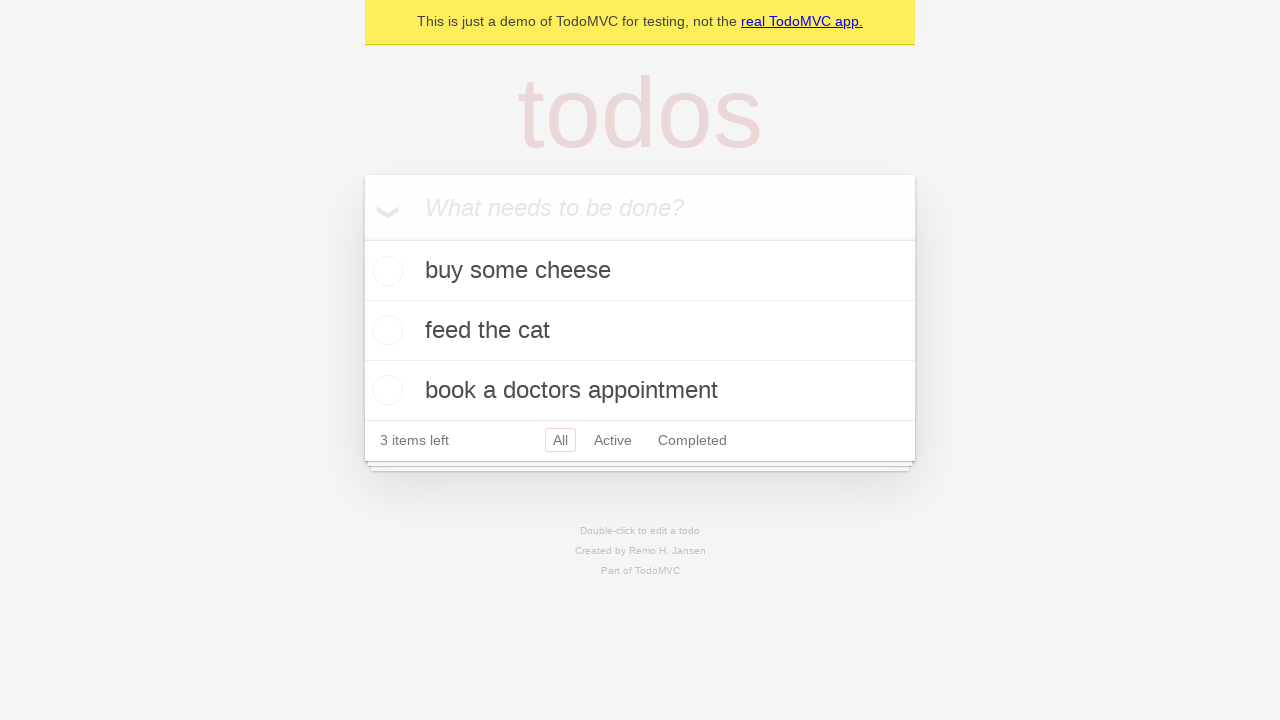

Marked second todo item as completed by checking its checkbox at (385, 330) on internal:testid=[data-testid="todo-item"s] >> nth=1 >> internal:role=checkbox
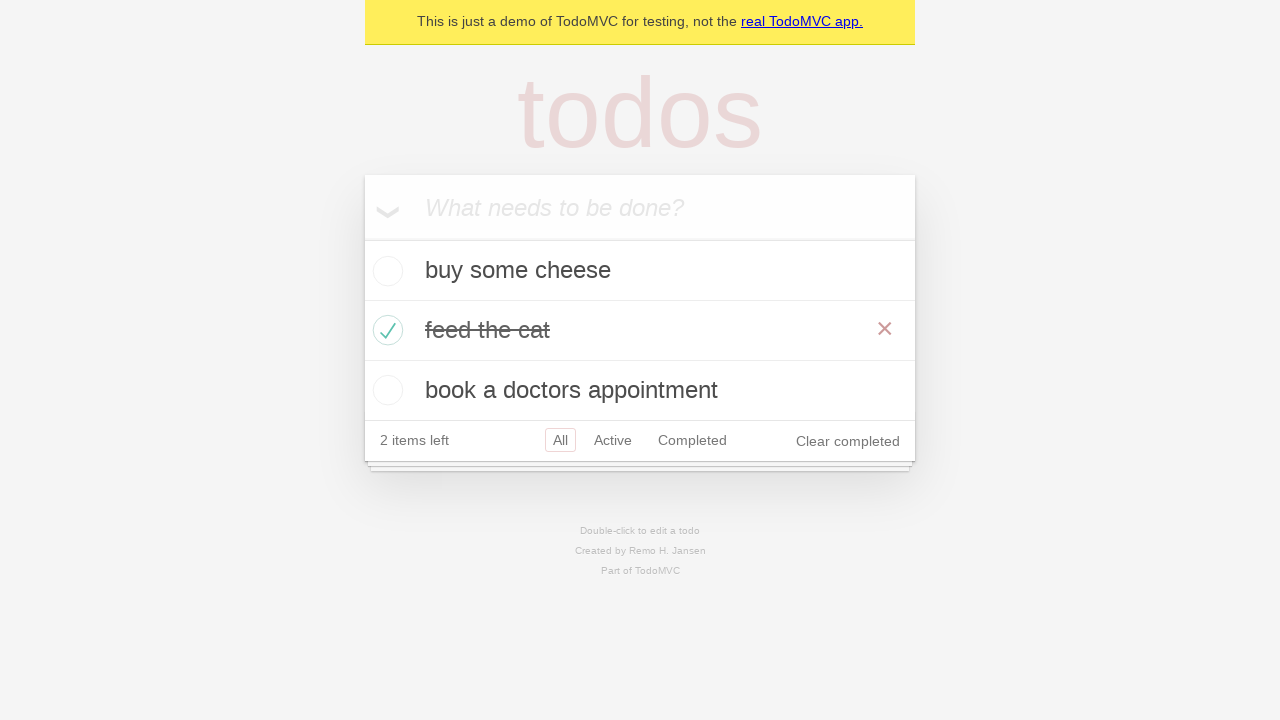

Clicked 'Clear completed' button to remove completed items at (848, 441) on internal:role=button[name="Clear completed"i]
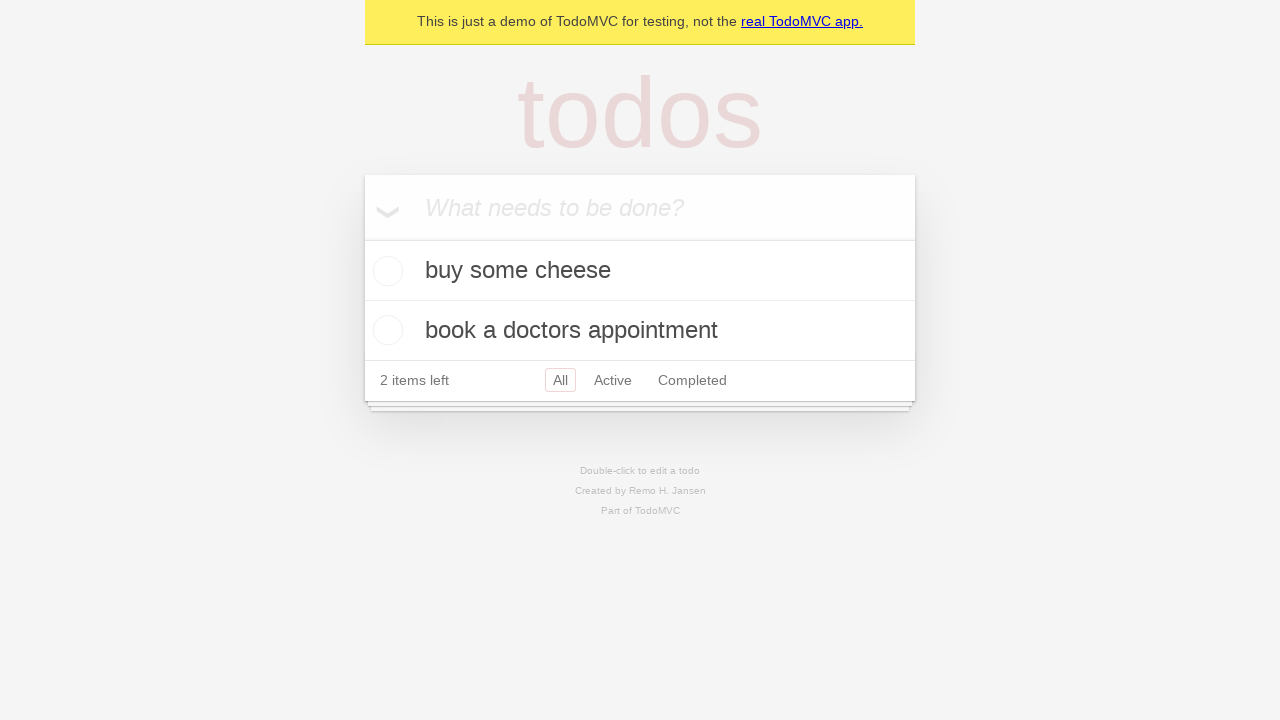

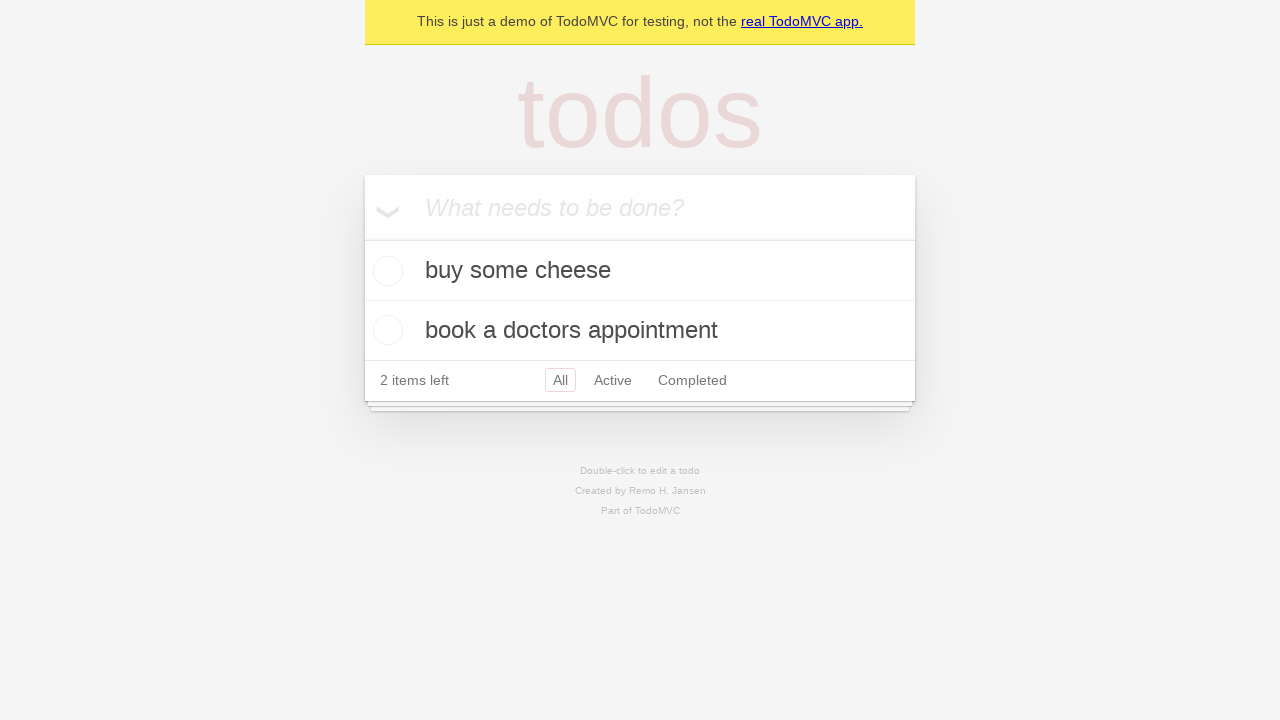